Tests browser alert handling by clicking a button to trigger a confirmation alert, accepting the alert, and verifying the result message is displayed

Starting URL: https://training-support.net/webelements/alerts

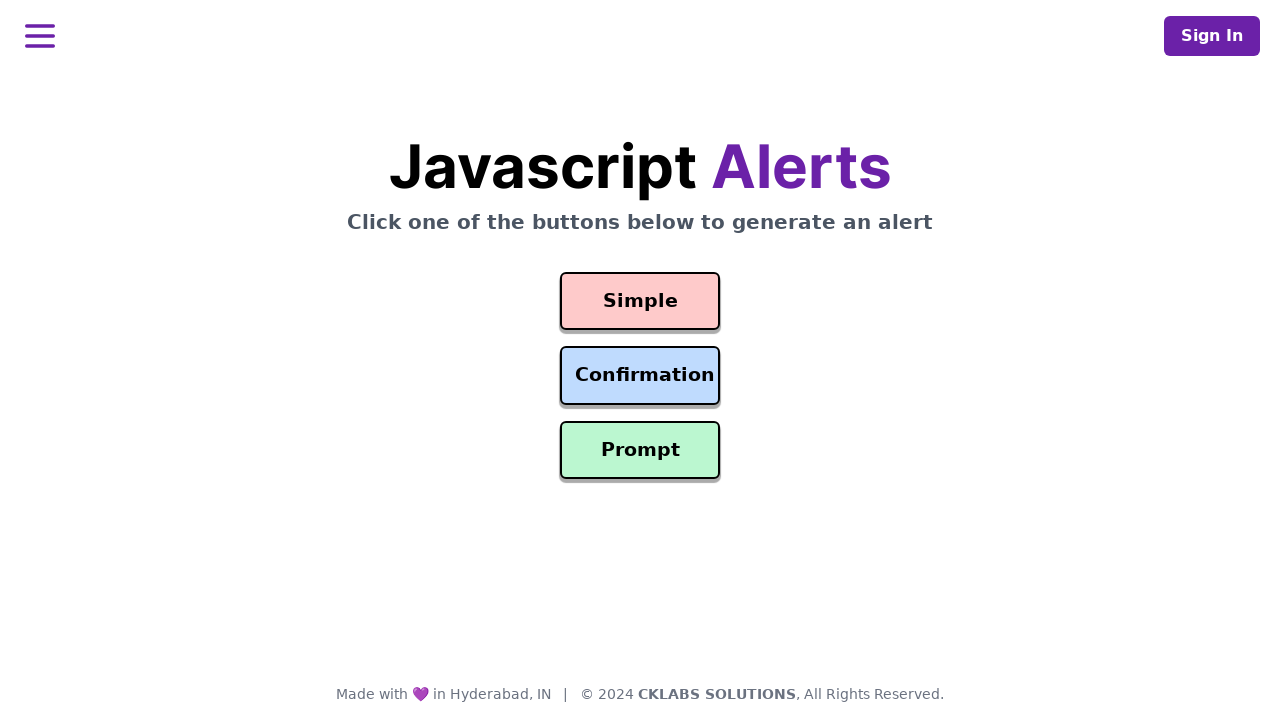

Clicked confirmation button to trigger alert at (640, 376) on #confirmation
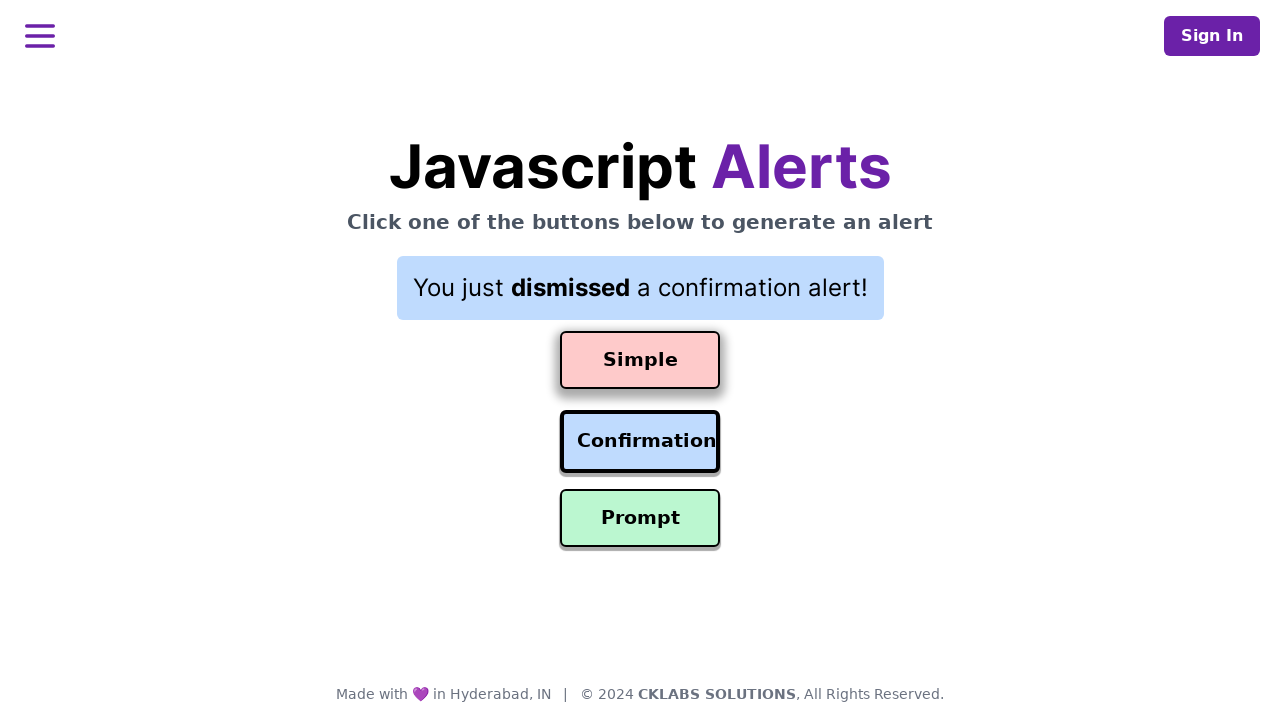

Set up dialog handler to accept confirmation alert
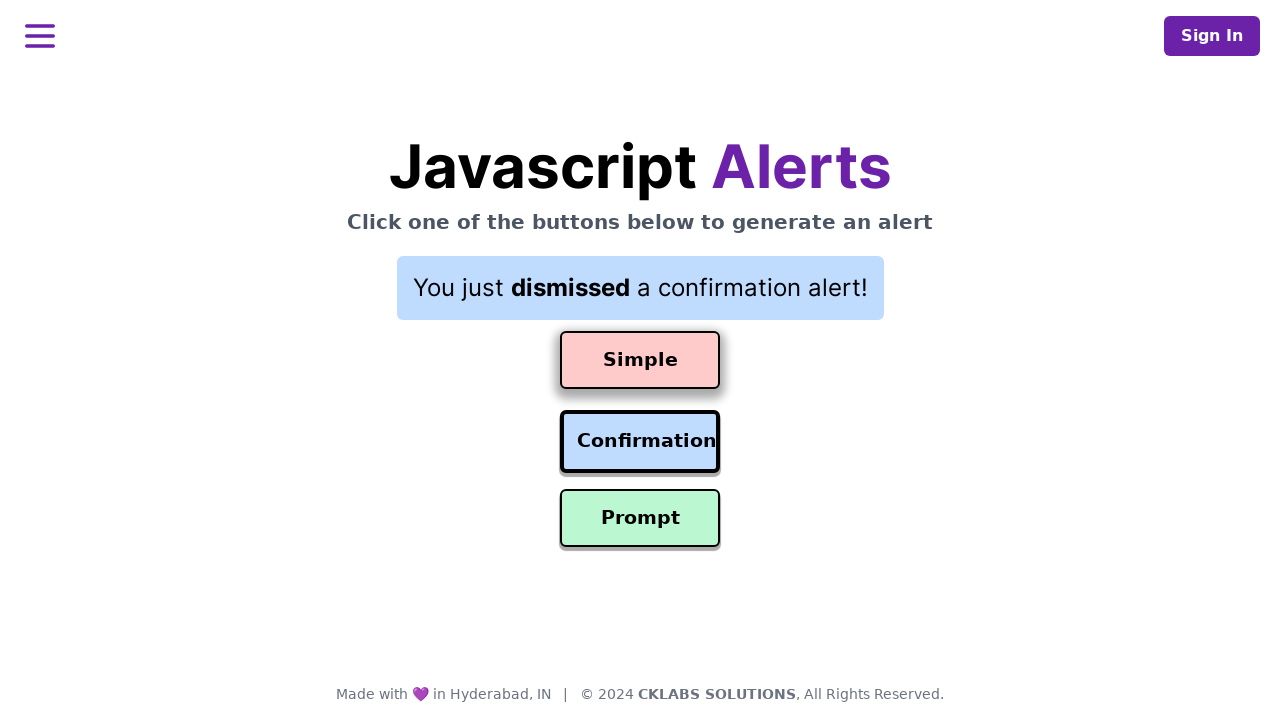

Result message displayed after accepting alert
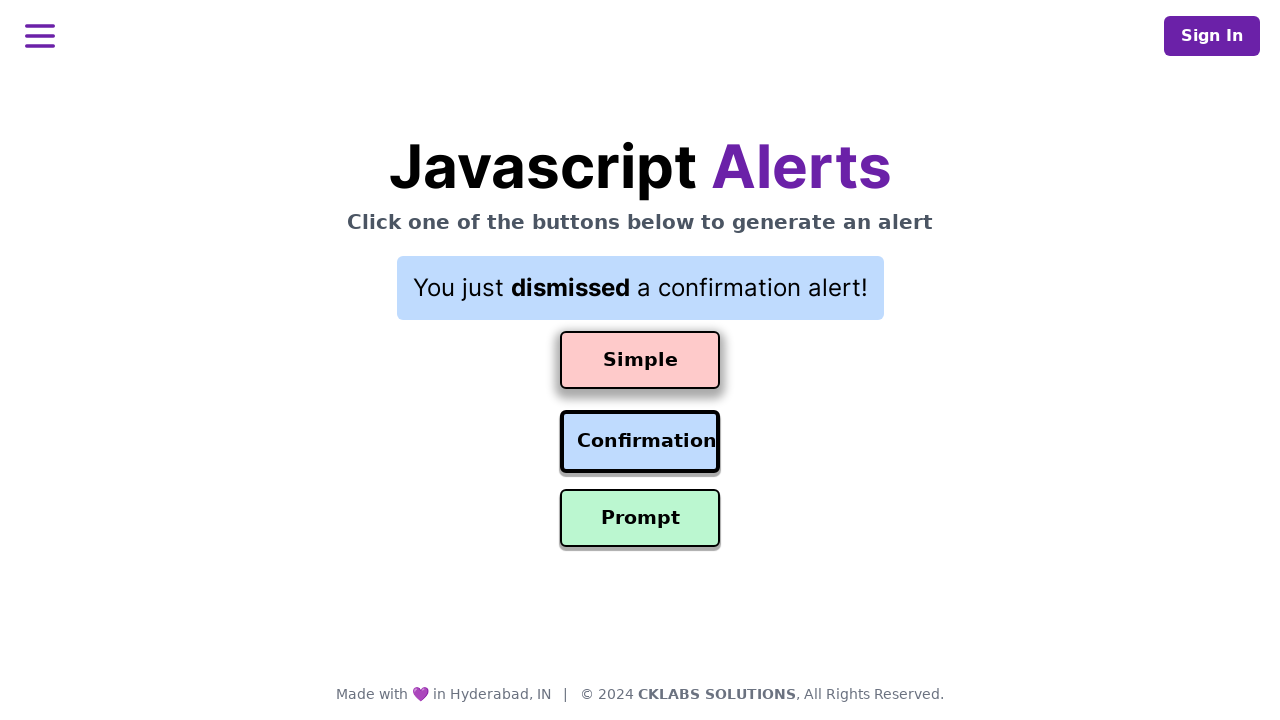

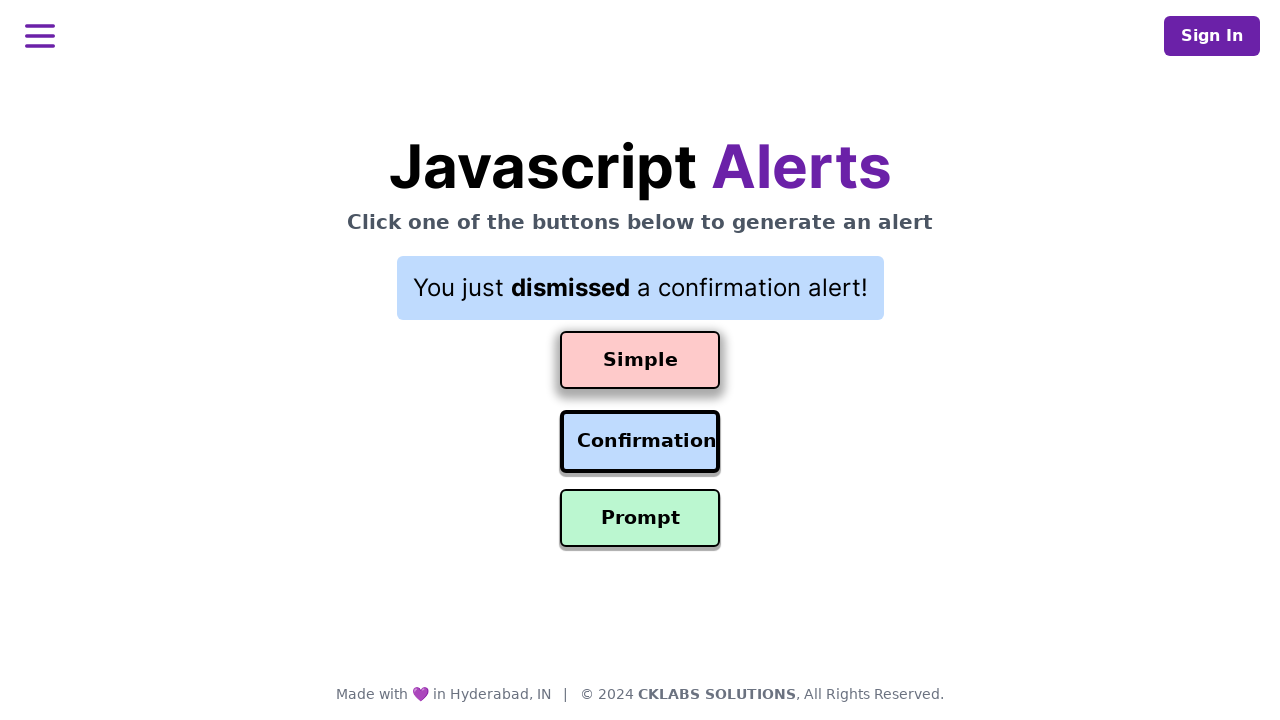